Verifies that clicking the Moved link shows a 301 response message

Starting URL: https://demoqa.com/links

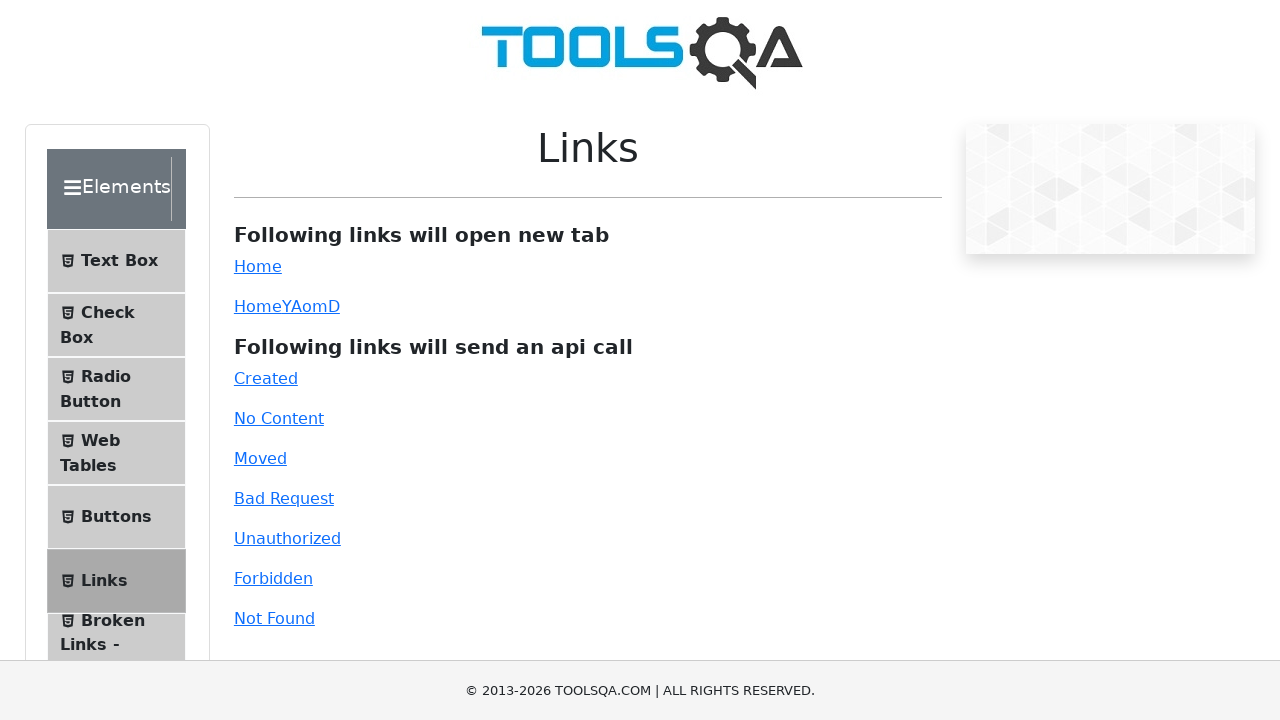

Scrolled Moved link into view
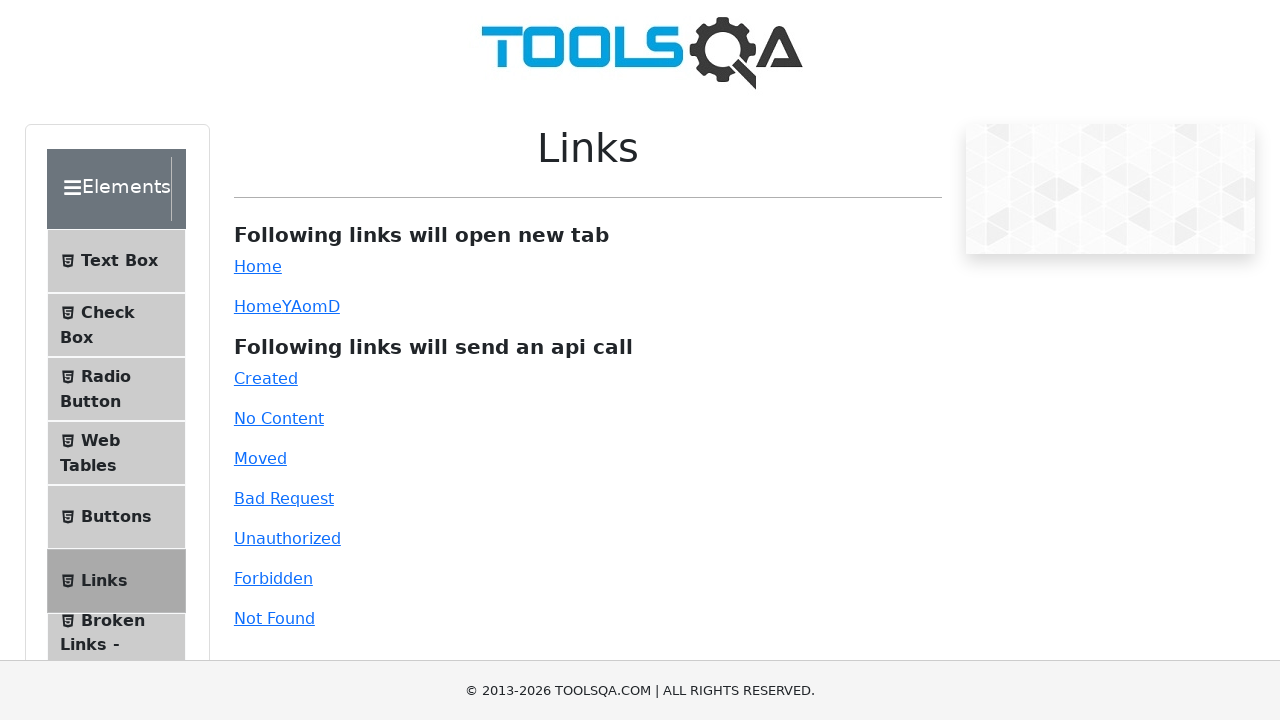

Clicked Moved link at (260, 458) on #moved
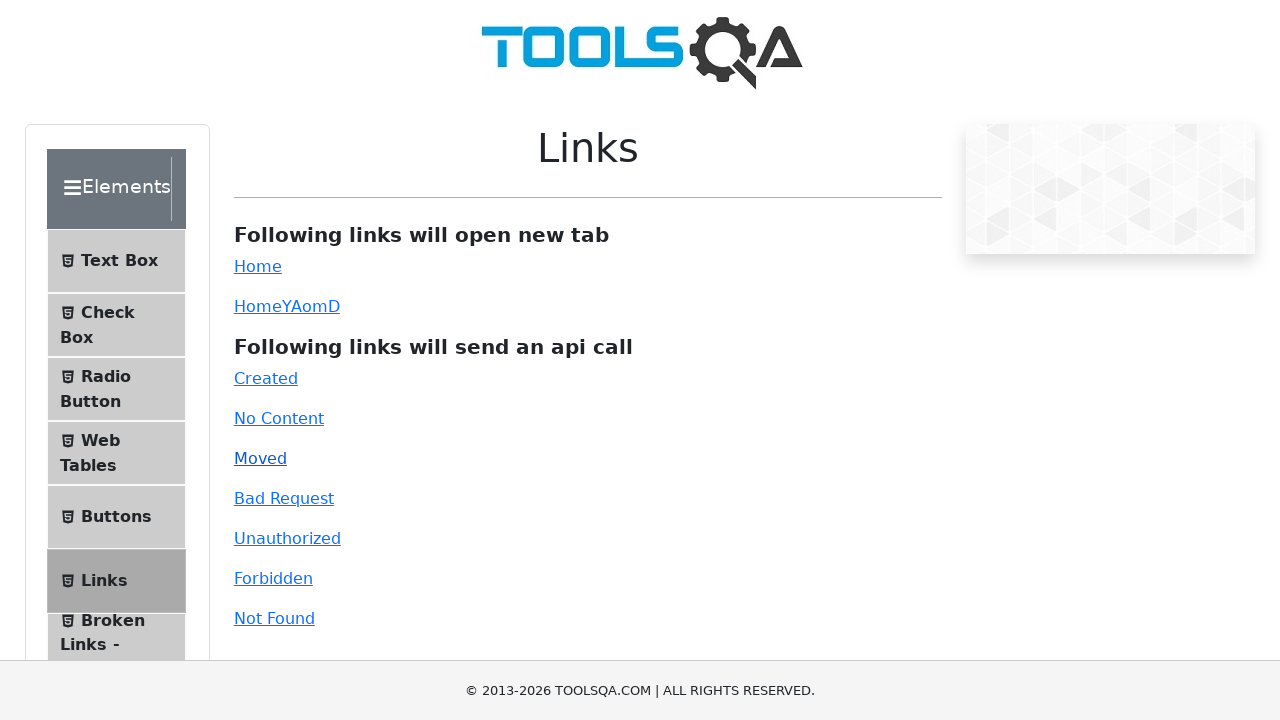

Response message appeared with 301 status
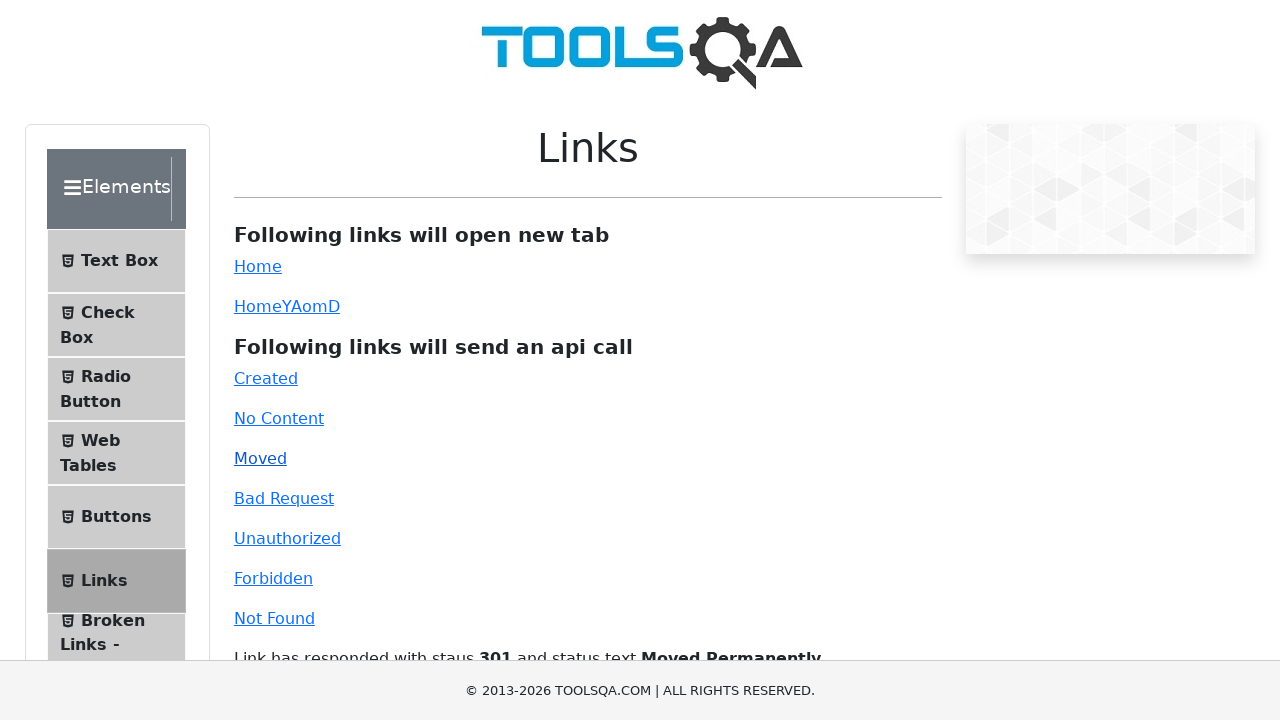

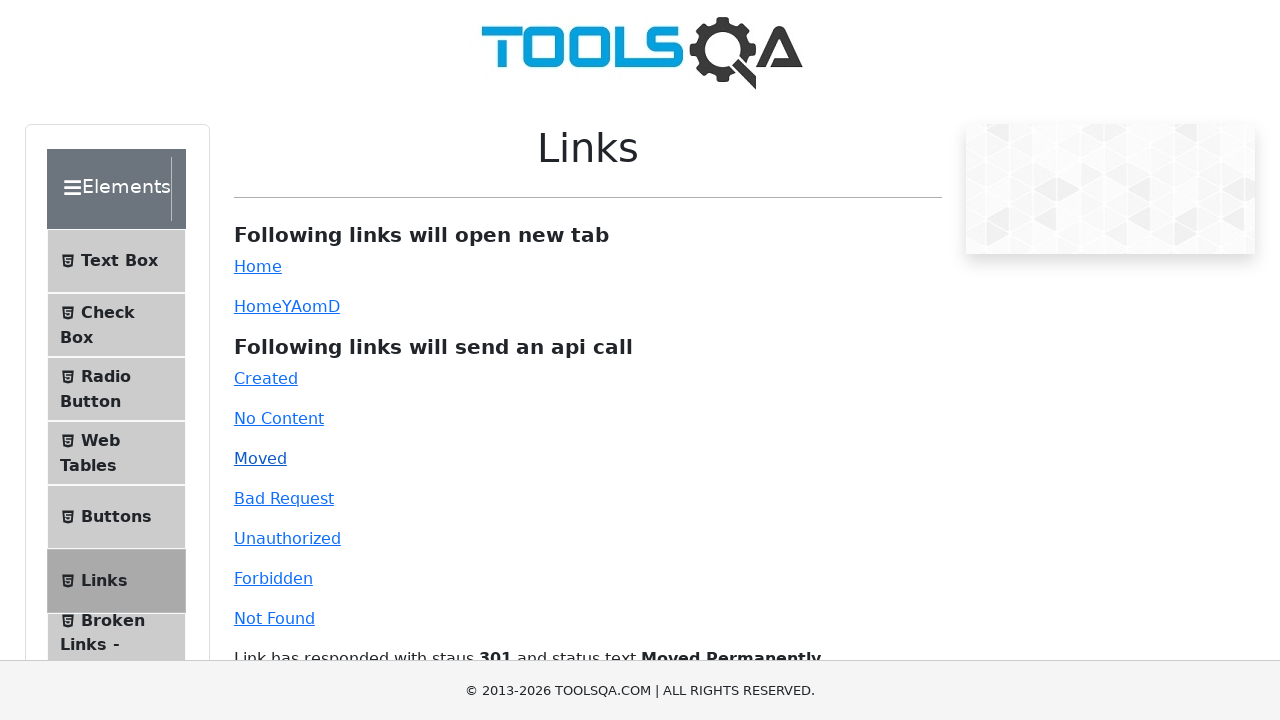